Tests navigation to the Business/Institutions section by clicking the corresponding link on the homepage

Starting URL: https://www.fiscal.treasury.gov/

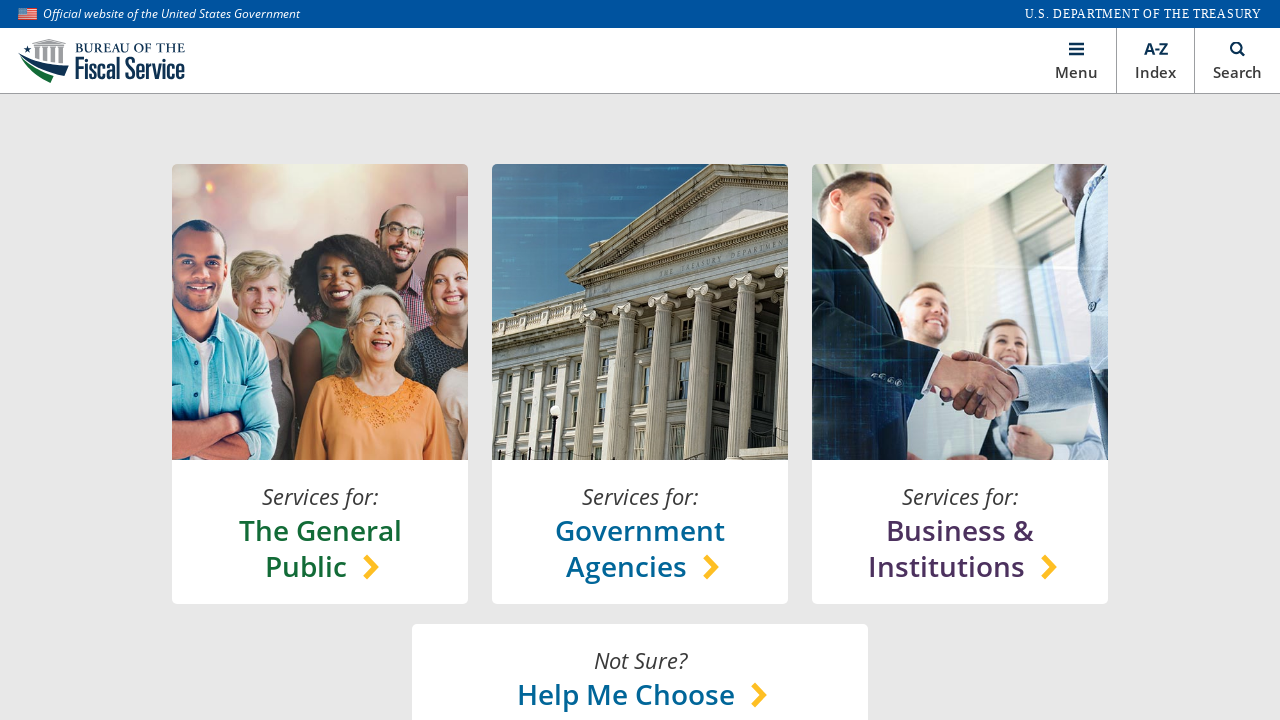

Clicked on Business/Institutions section link on homepage at (960, 548) on xpath=//*[@id='main']/section[1]/content-lock/h-box[1]/v-box[3]/a/h-box/chooser-
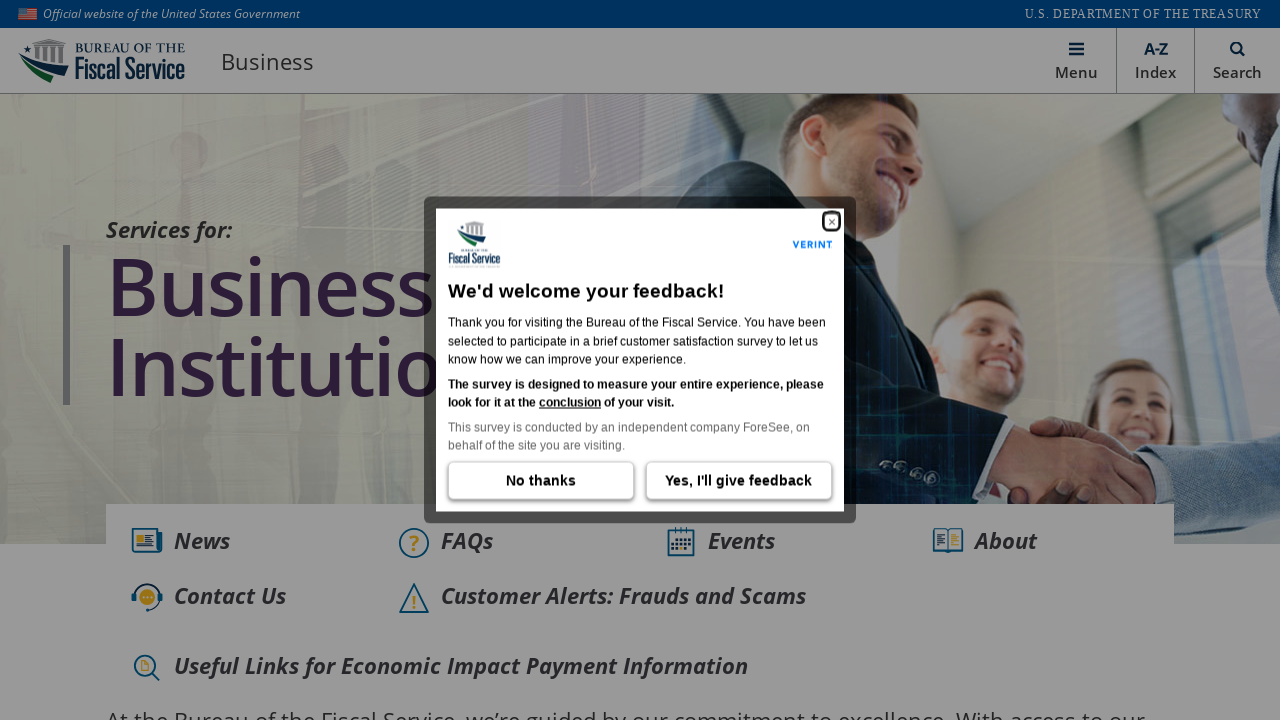

Navigation to Business/Institutions section completed
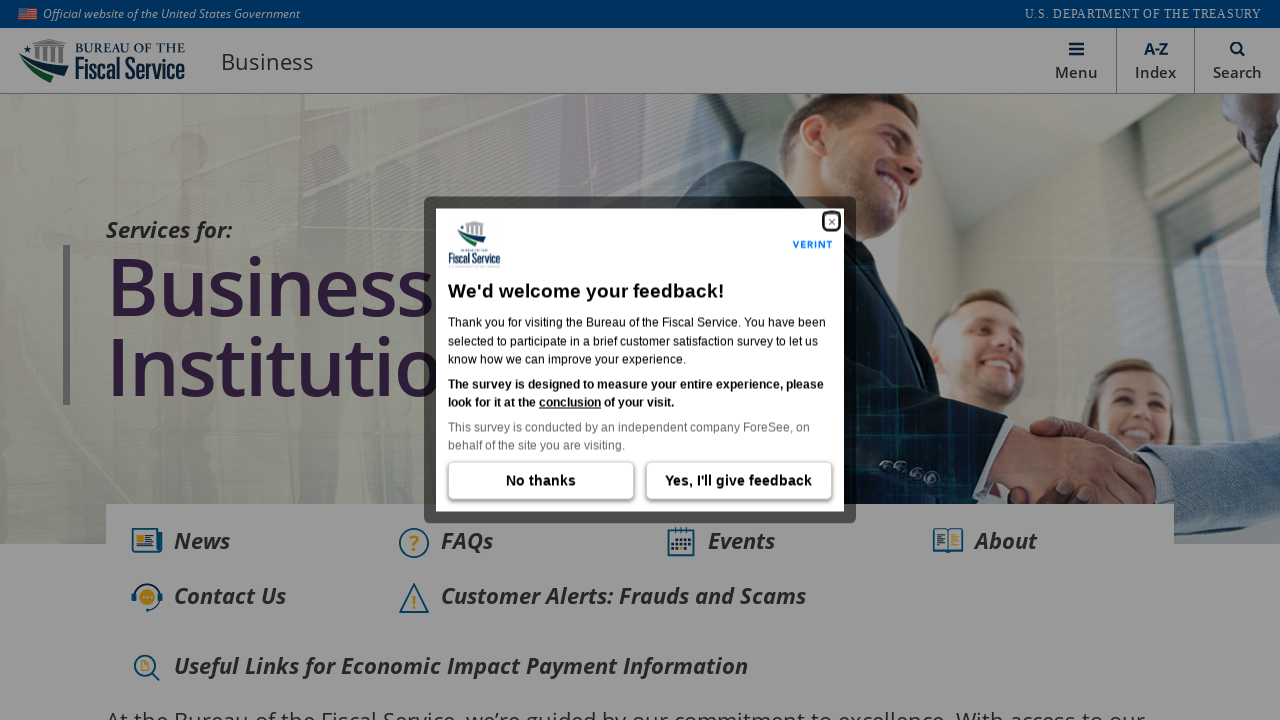

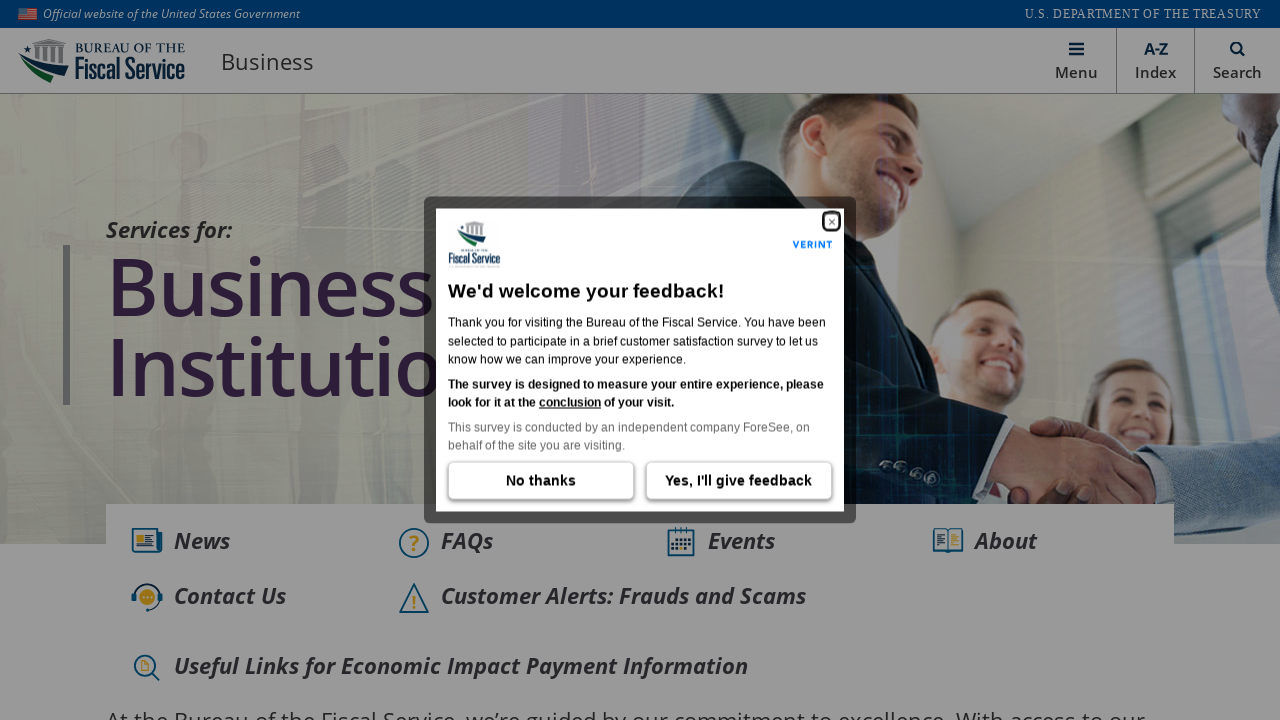